Tests the Python.org website search functionality by entering "pycon" in the search field and submitting the search

Starting URL: http://www.python.org

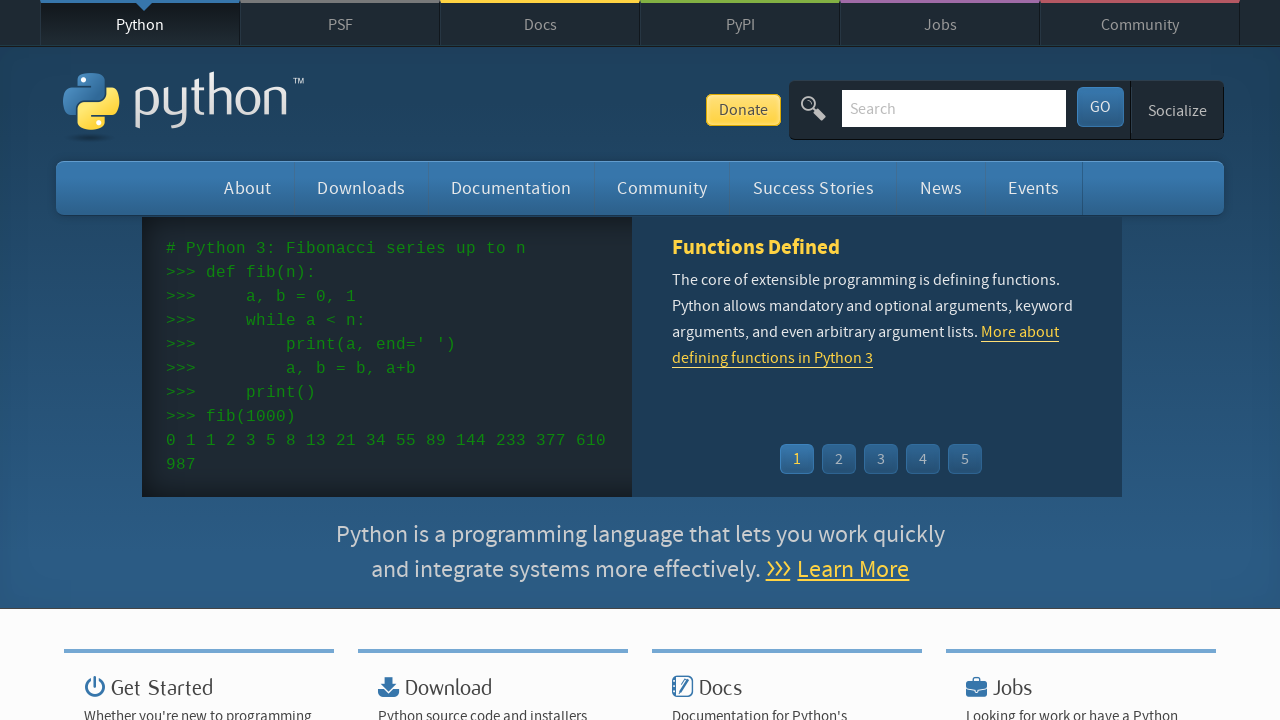

Verified page title contains 'Python'
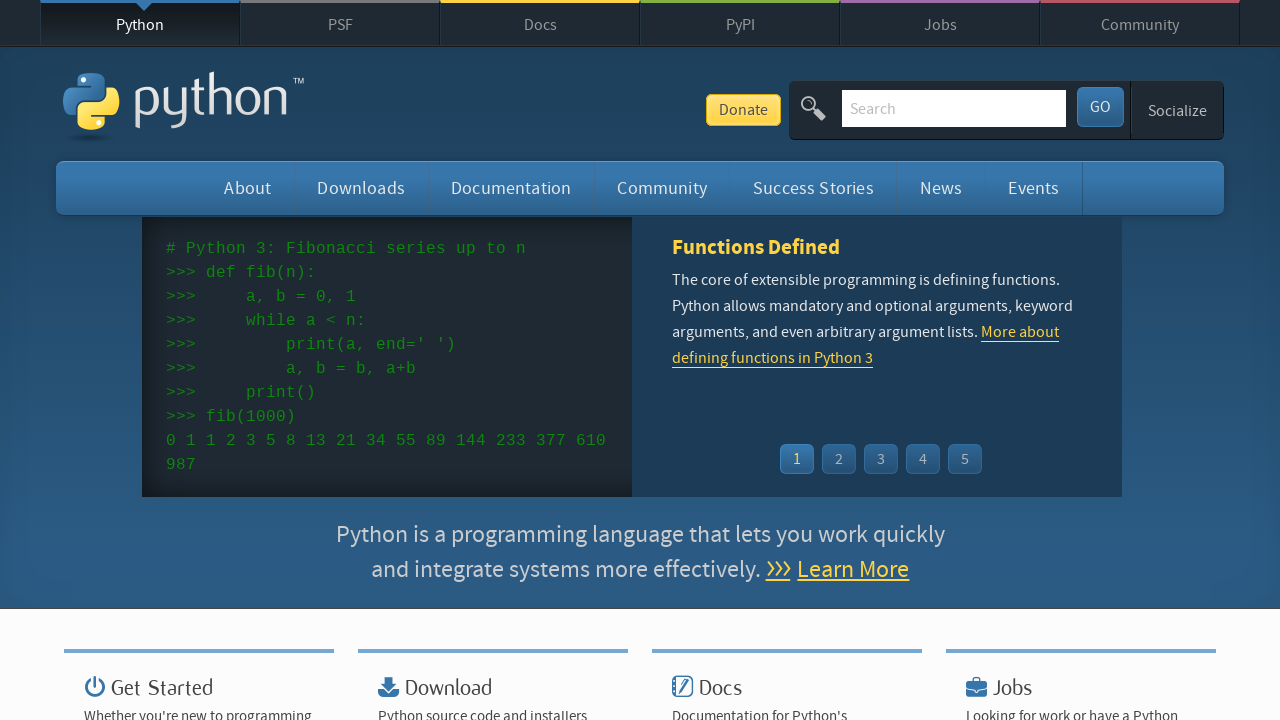

Filled search box with 'pycon' on input[name='q']
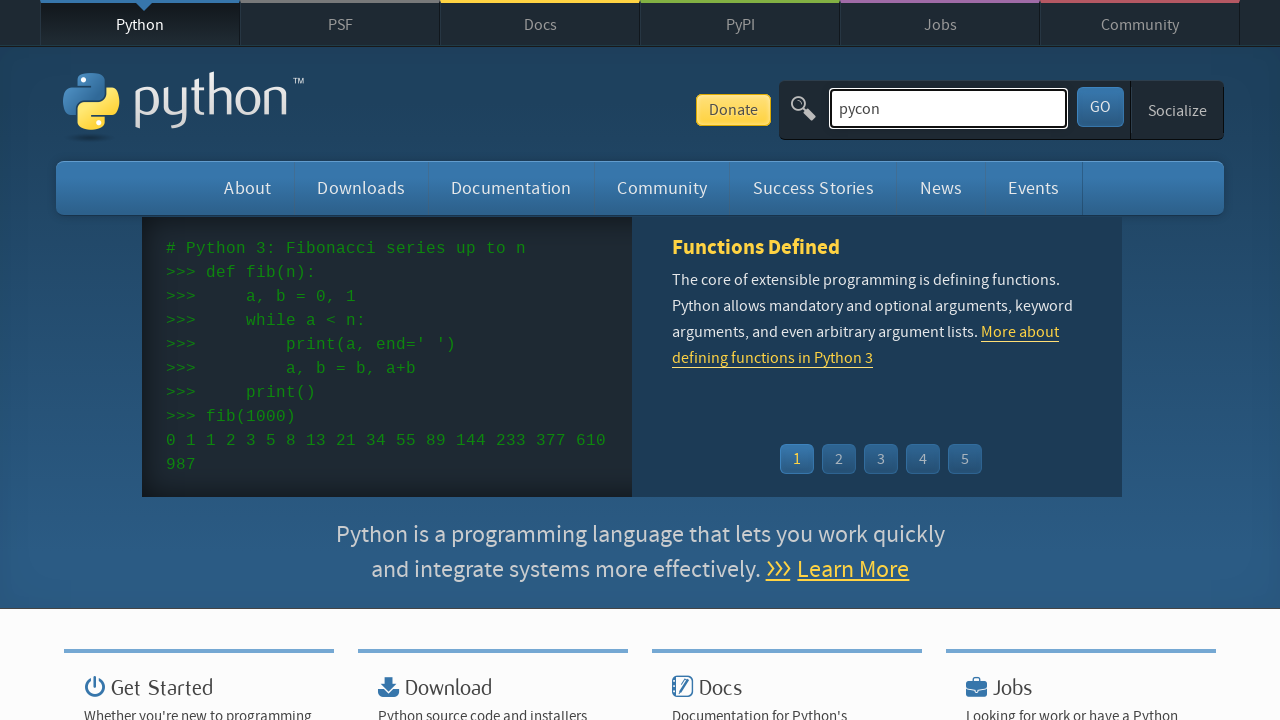

Pressed Enter to submit search for 'pycon' on input[name='q']
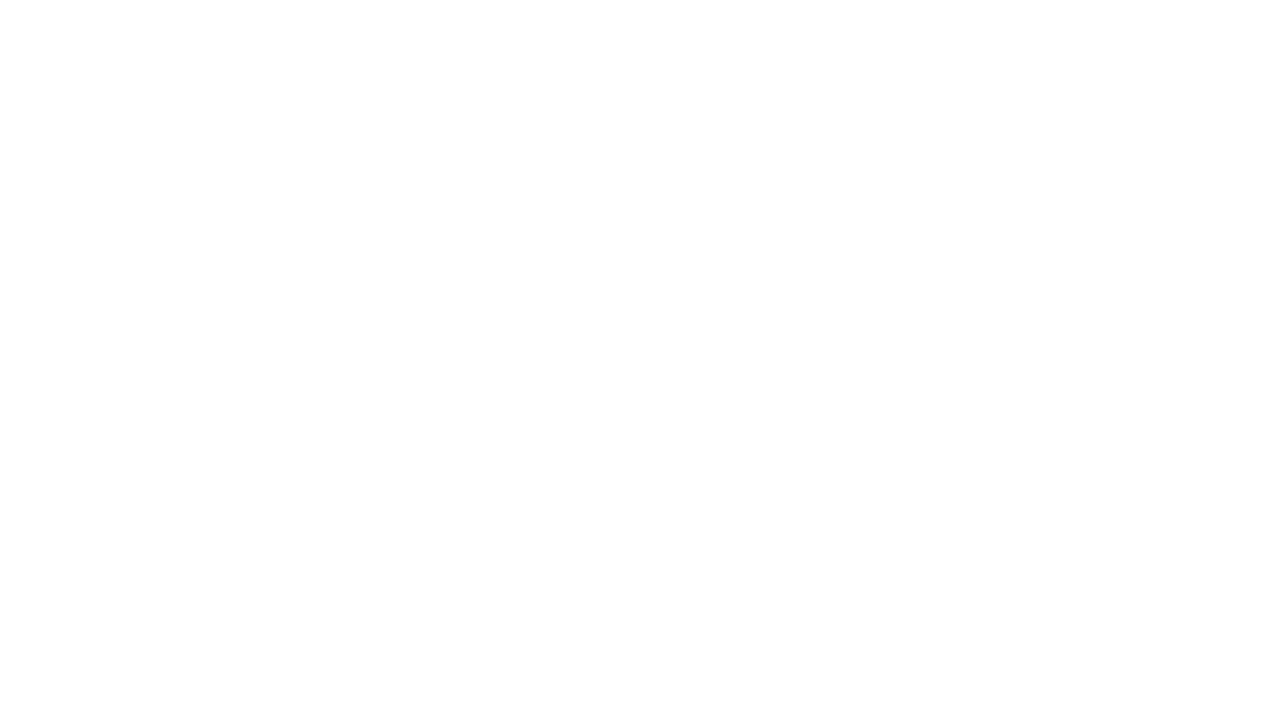

Waited for network to be idle
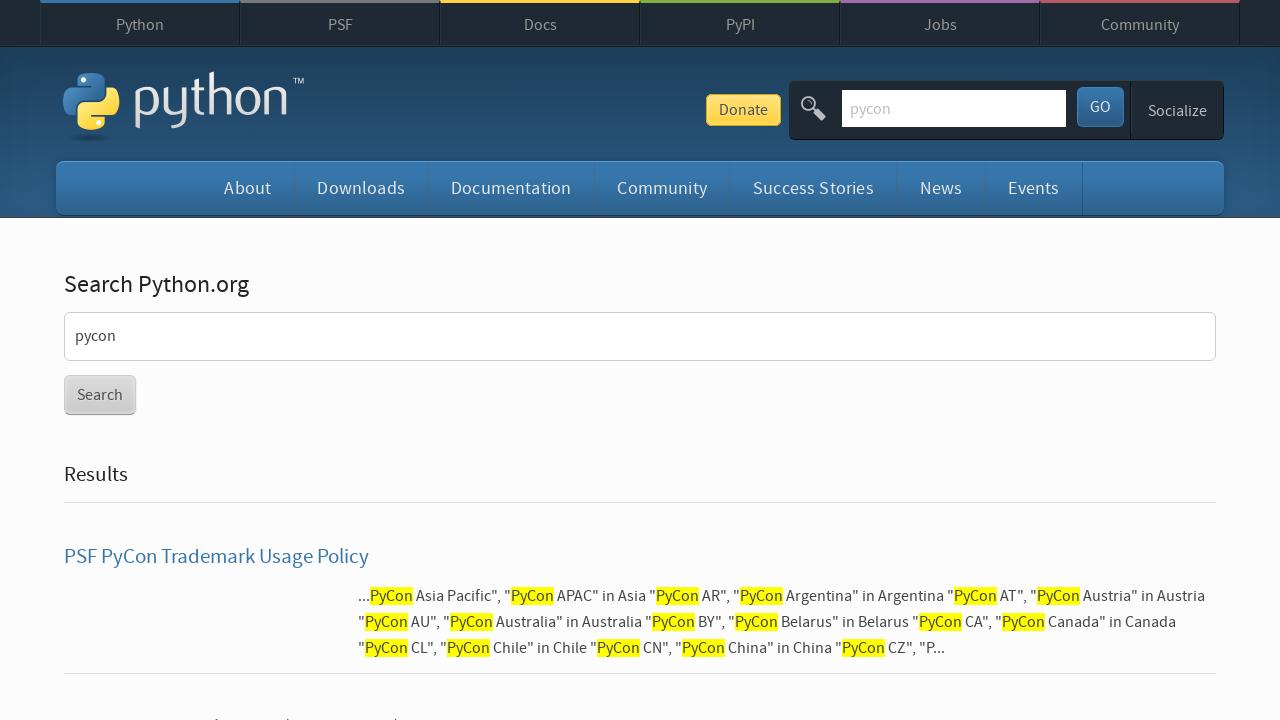

Verified search results were found (no 'No results found' message)
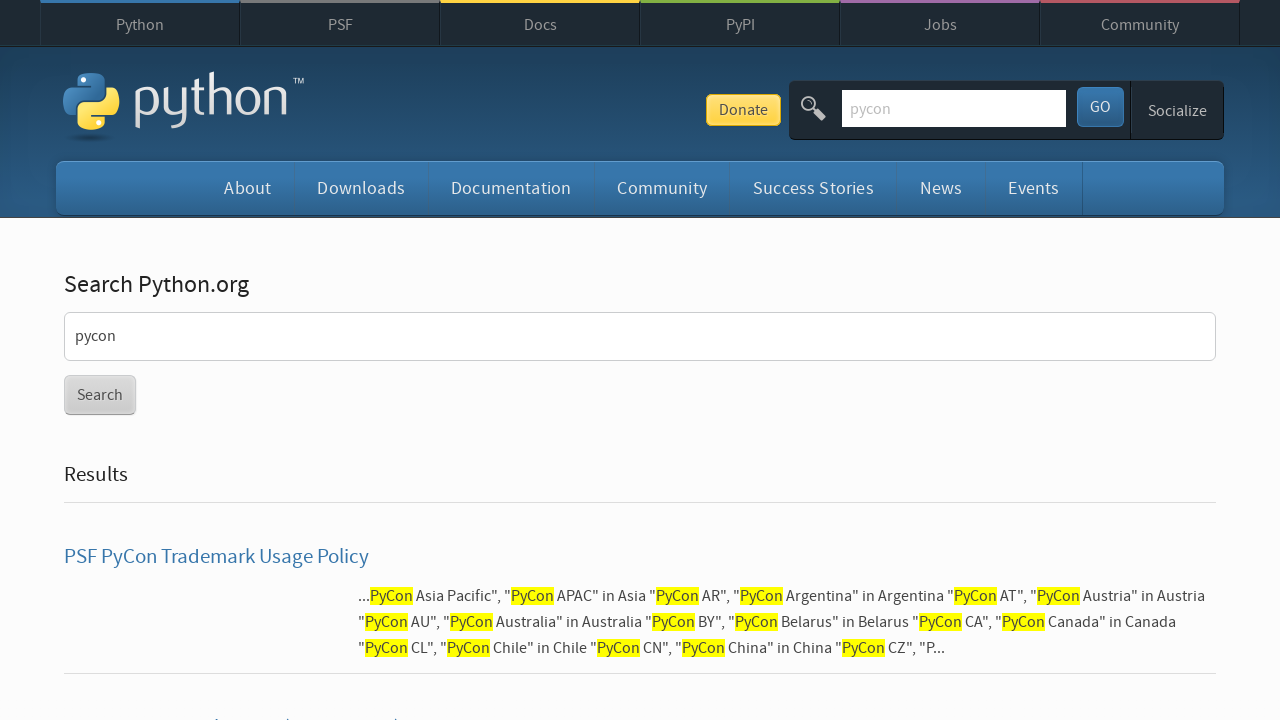

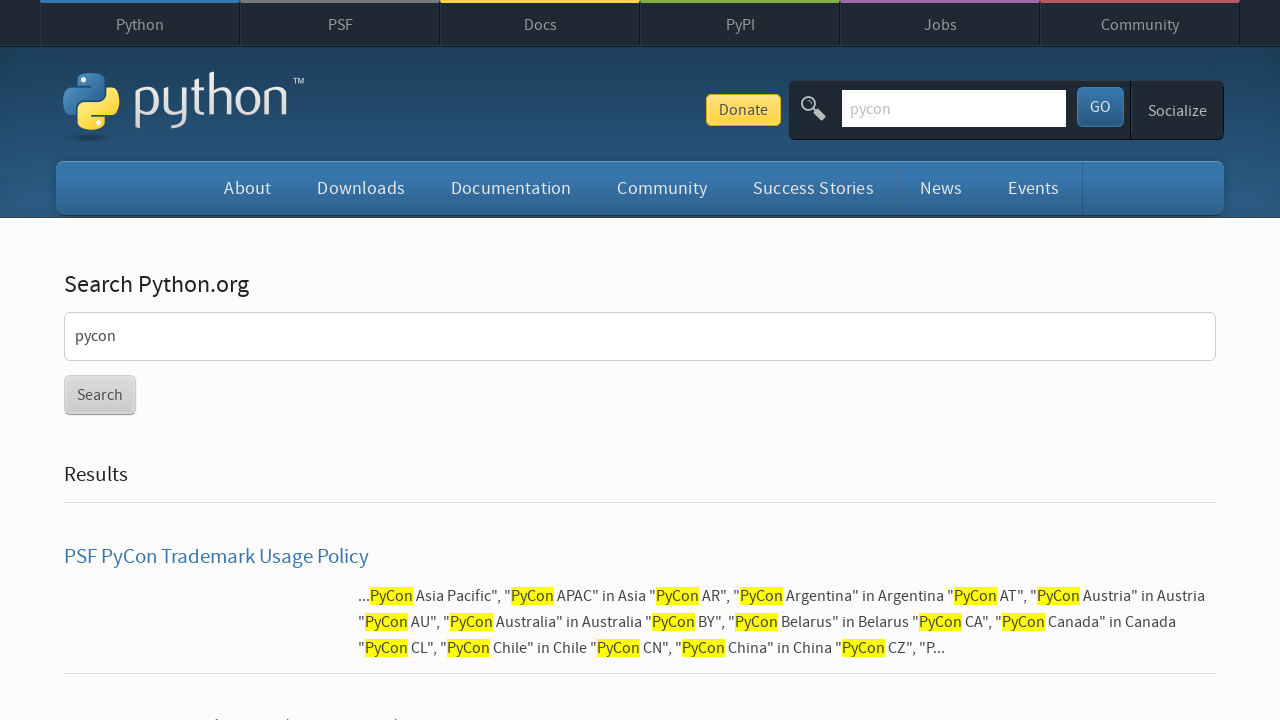